Tests adding jQuery Growl notifications to a page by injecting jQuery, the Growl library, and CSS styles via JavaScript, then displays notification messages on the page.

Starting URL: http://the-internet.herokuapp.com

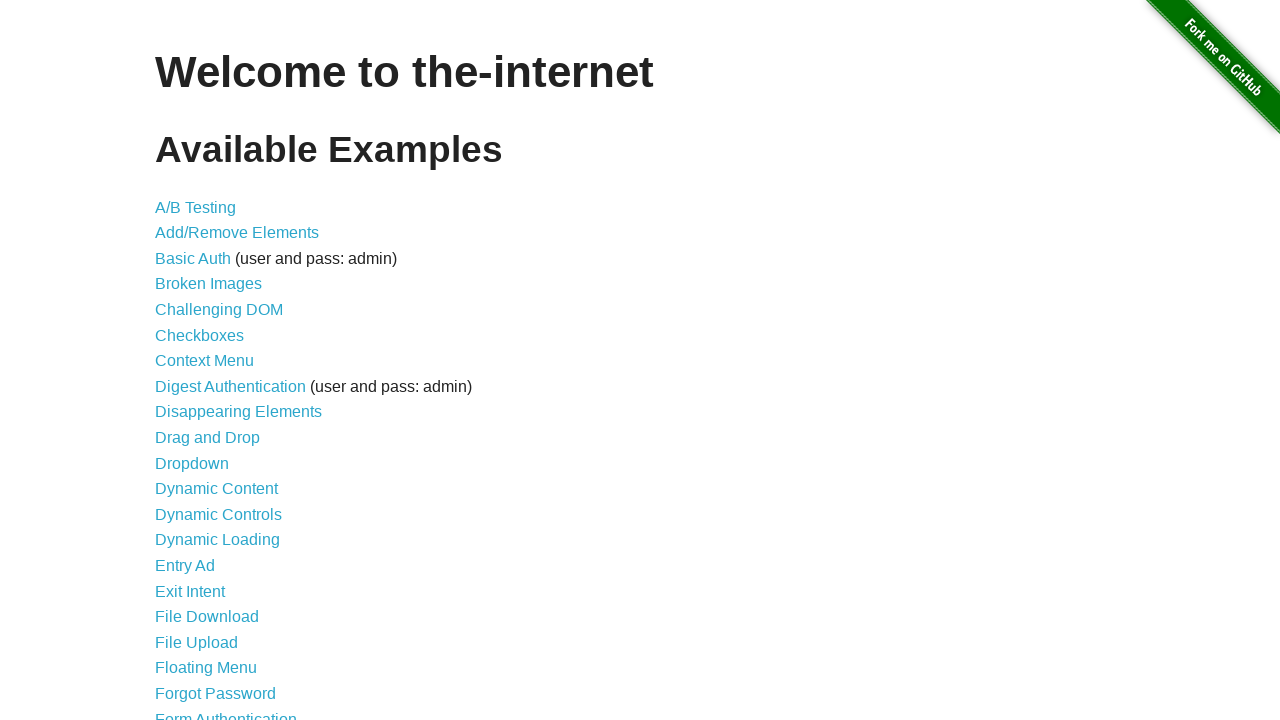

Injected jQuery library into page
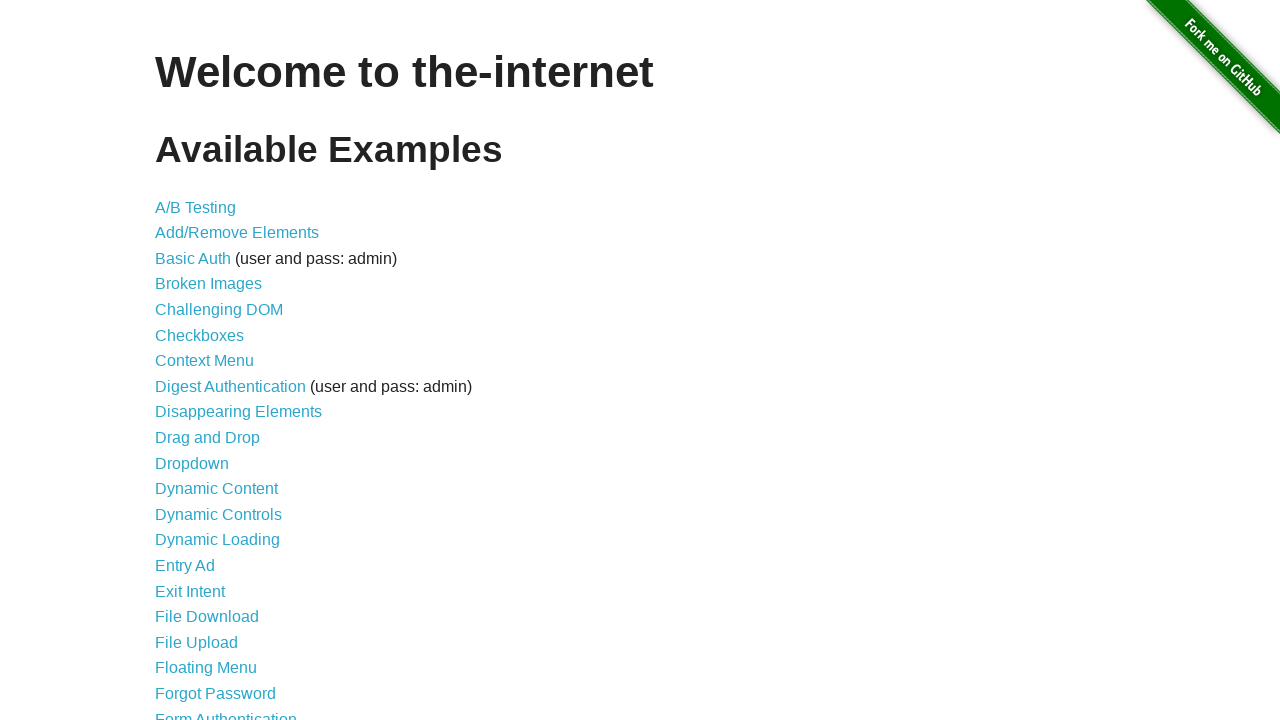

jQuery library loaded and ready
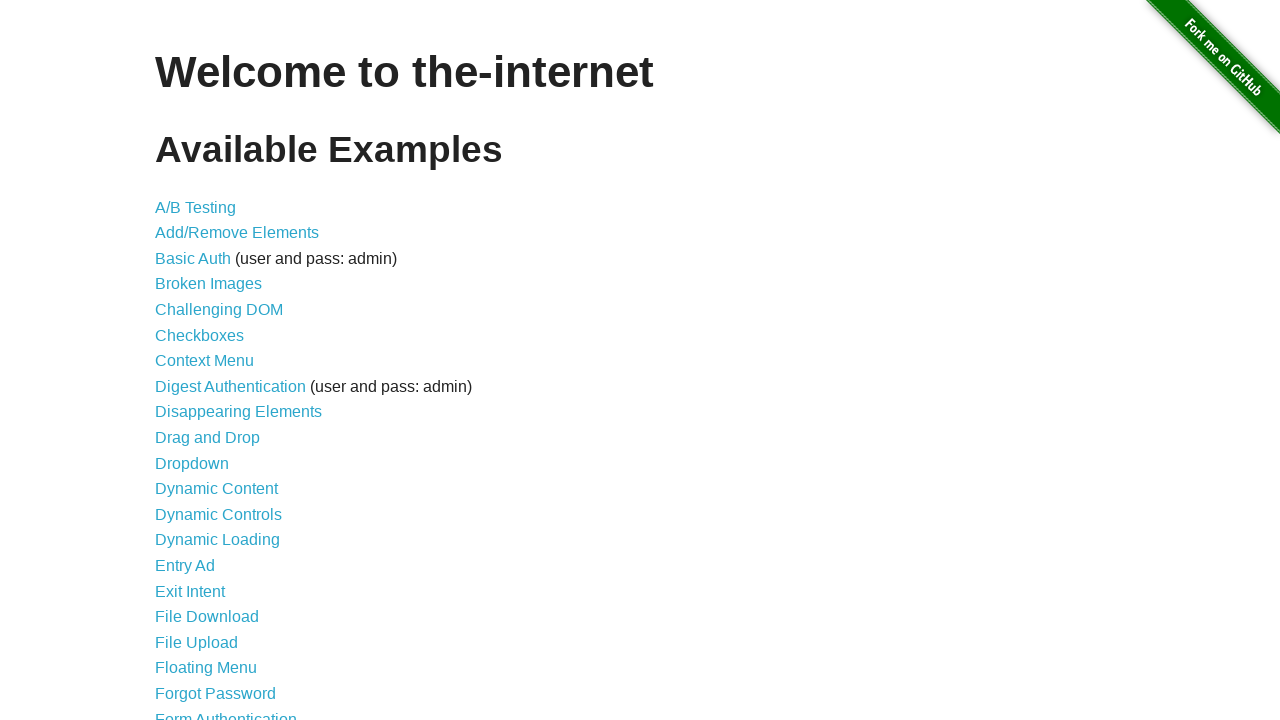

Injected jQuery Growl library into page
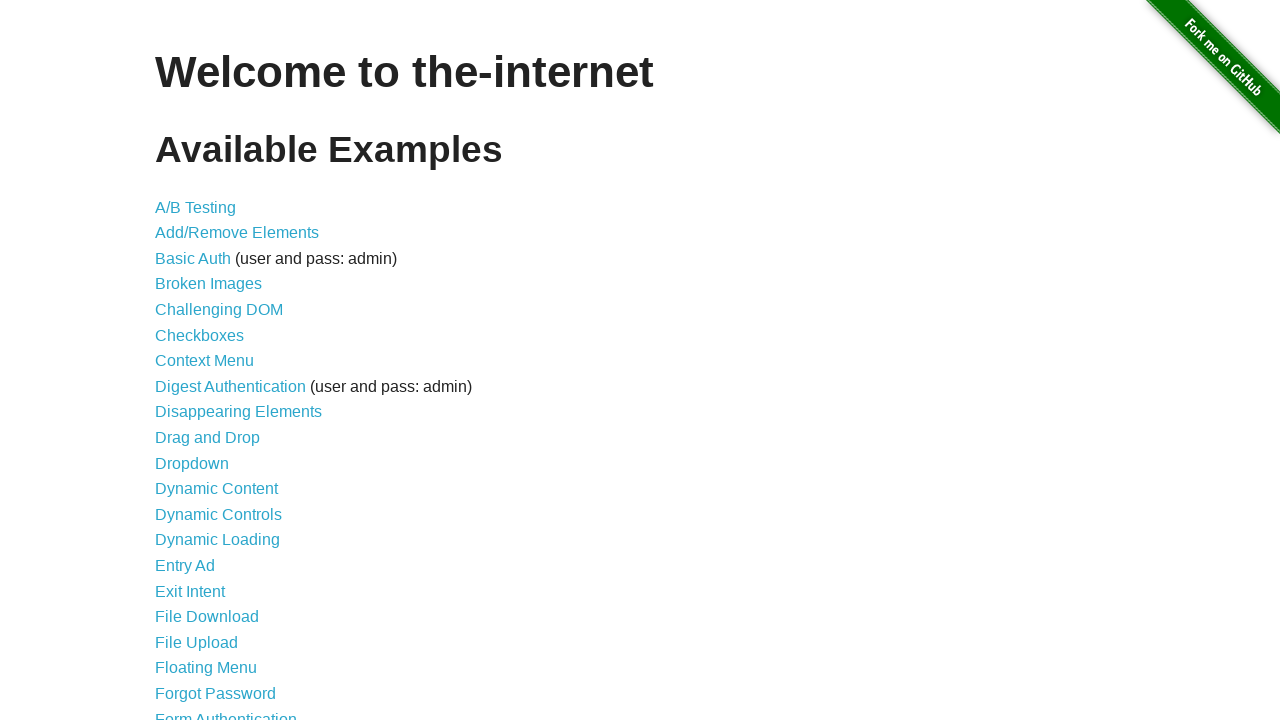

Injected jQuery Growl CSS styles into page
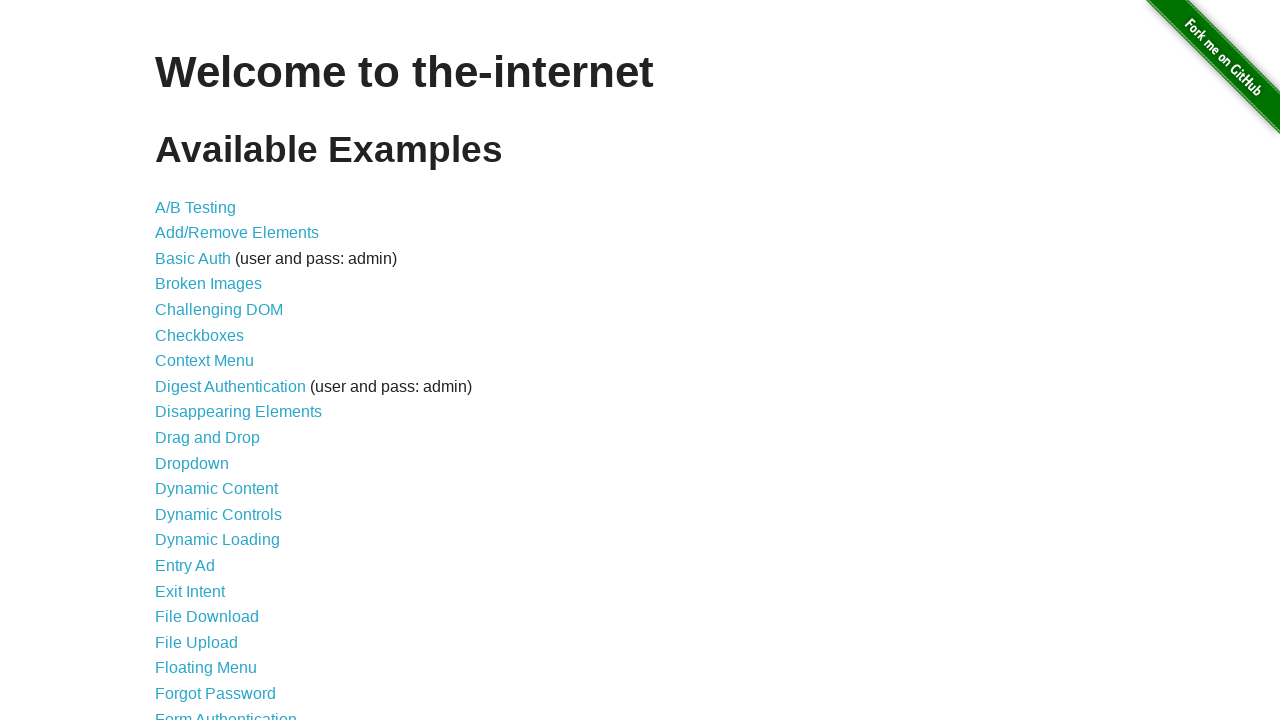

jQuery Growl library fully loaded and ready
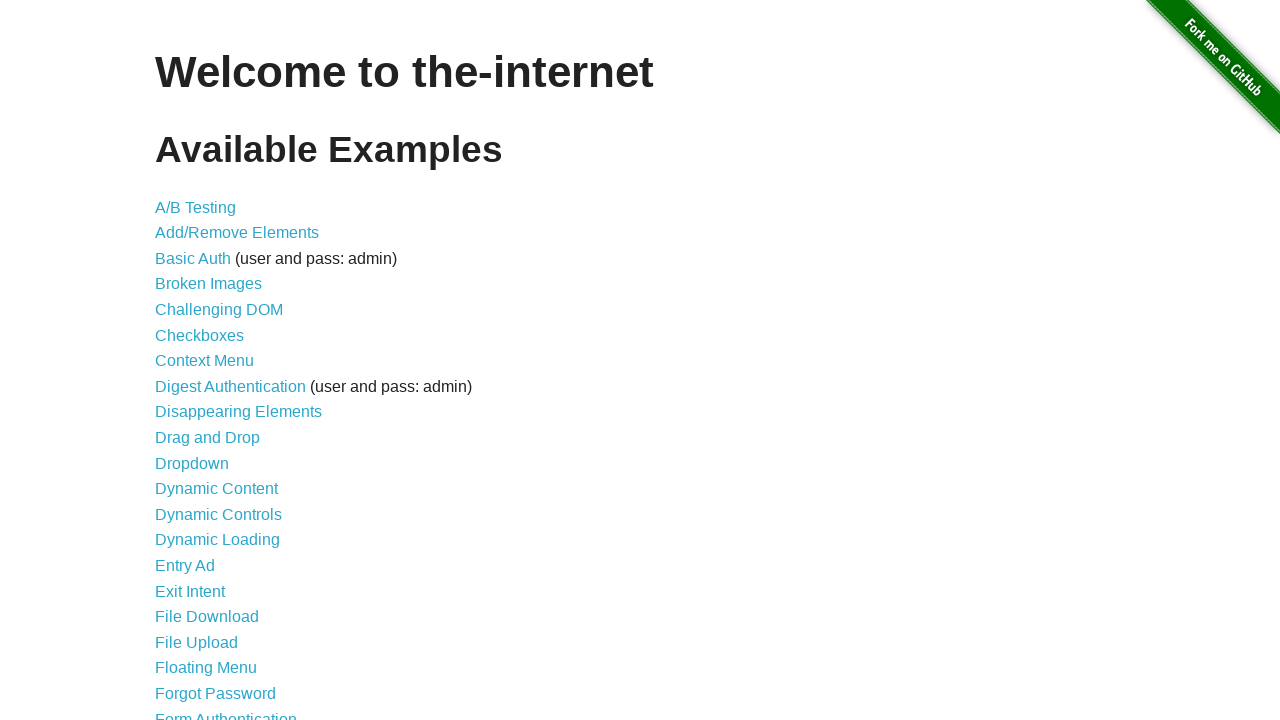

Displayed GET notification with jQuery Growl
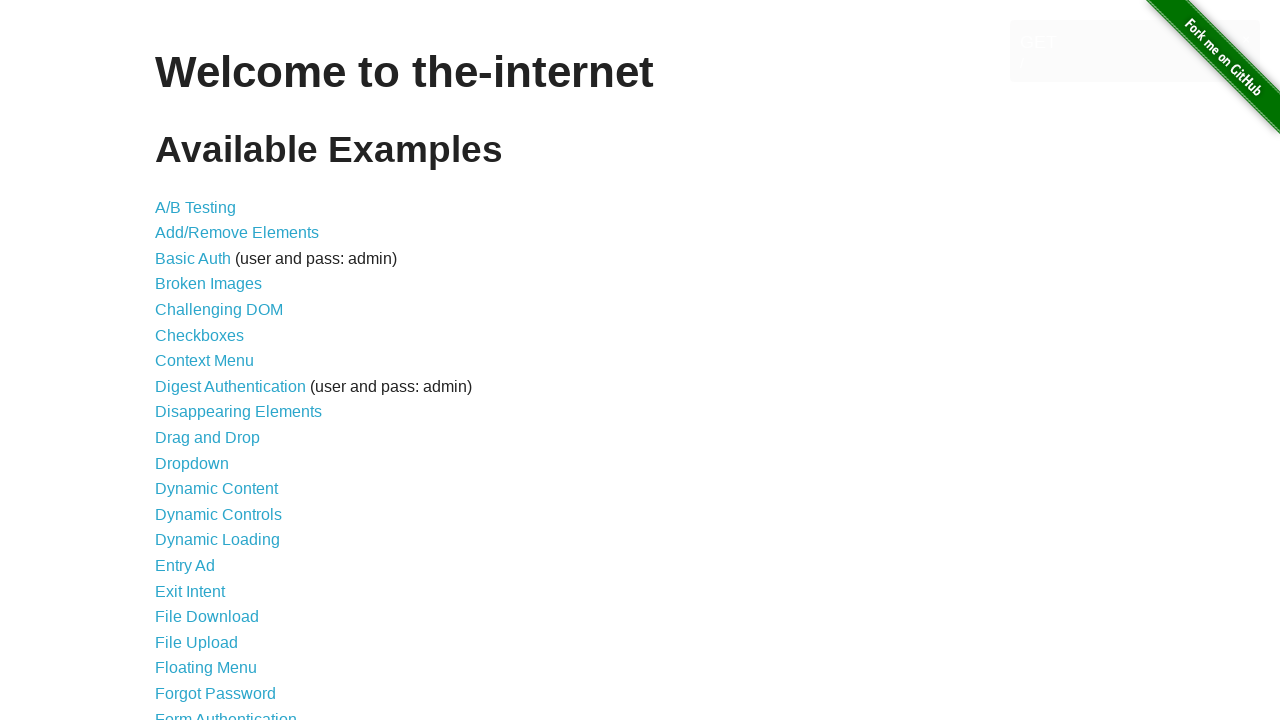

Displayed ERROR notification with jQuery Growl
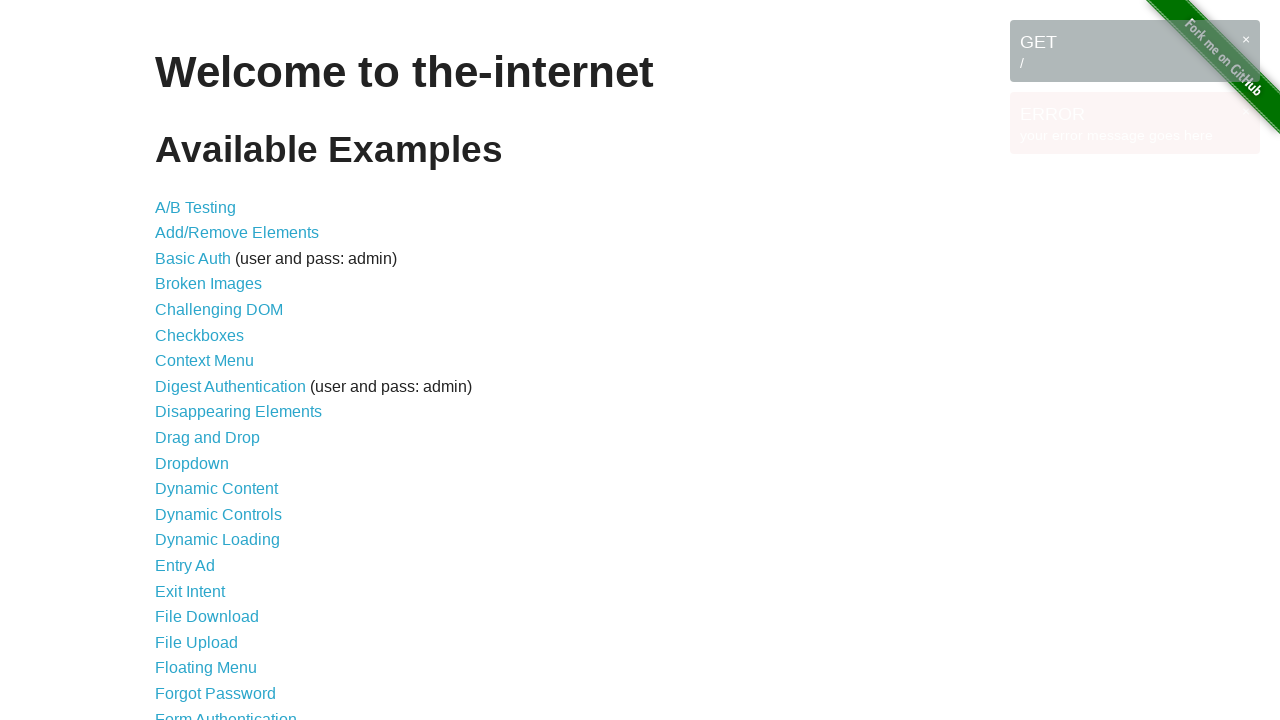

Displayed NOTICE notification with jQuery Growl
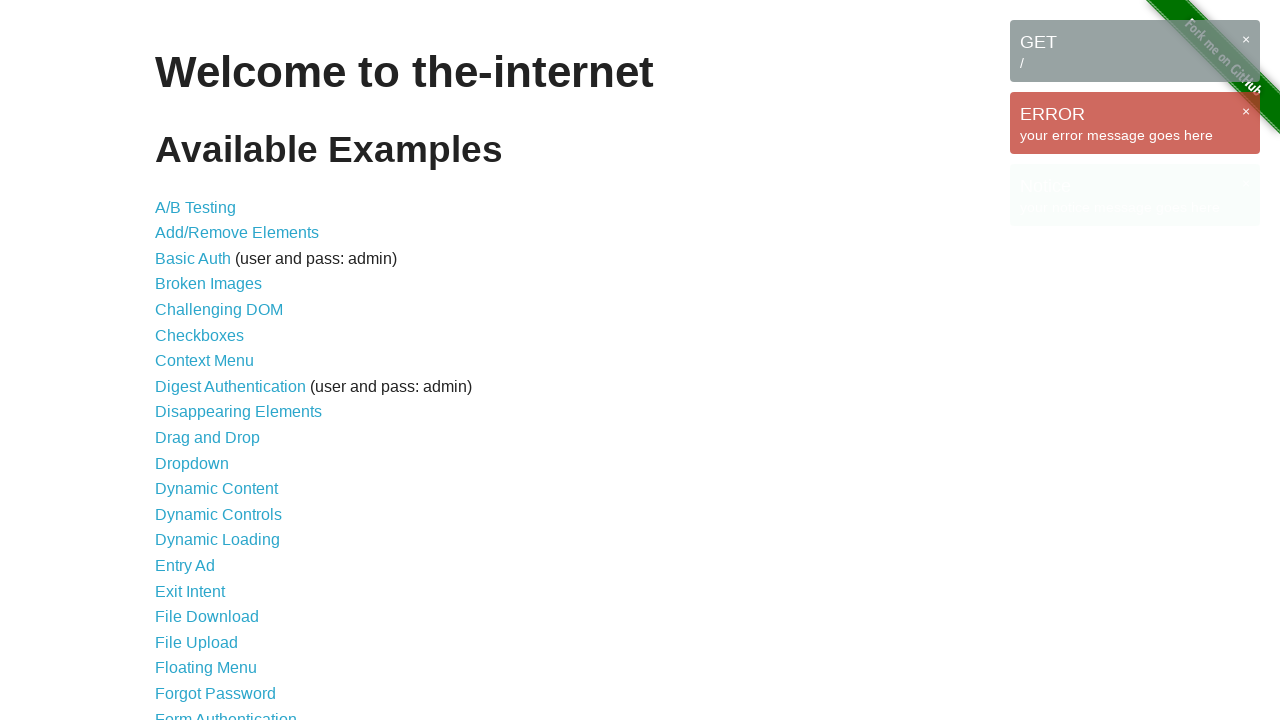

Displayed WARNING notification with jQuery Growl
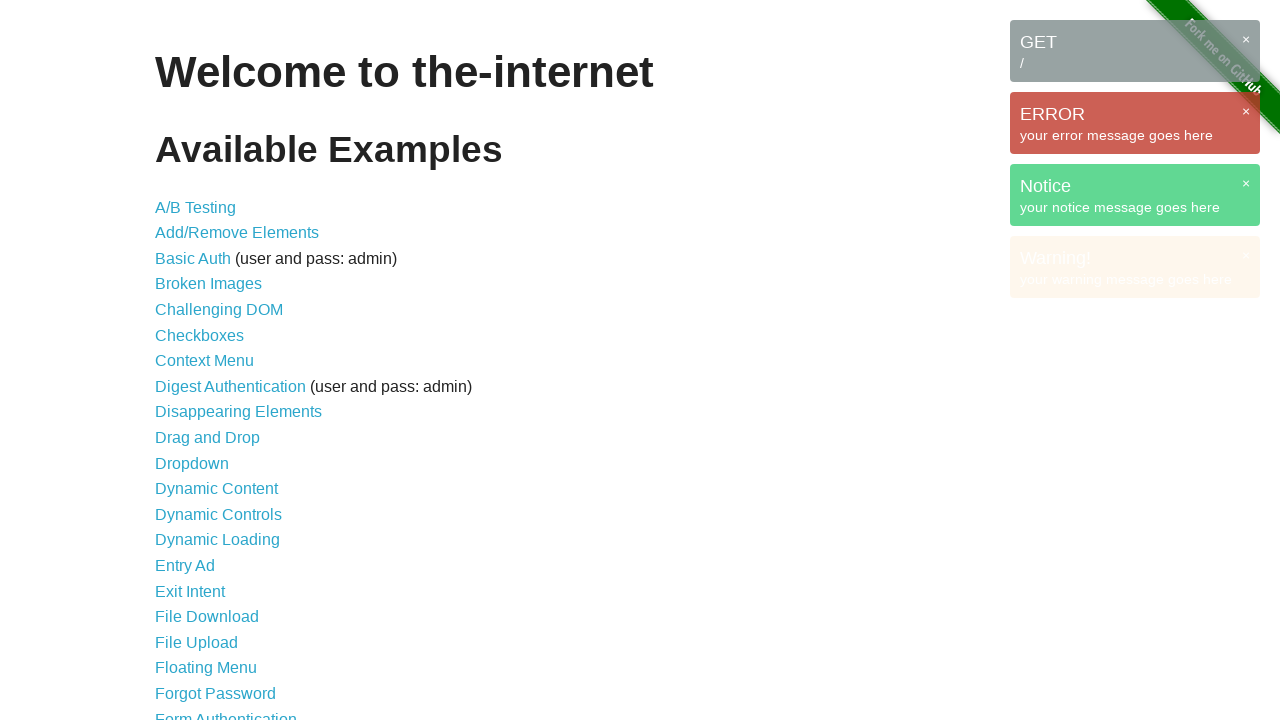

All jQuery Growl notifications loaded and visible on page
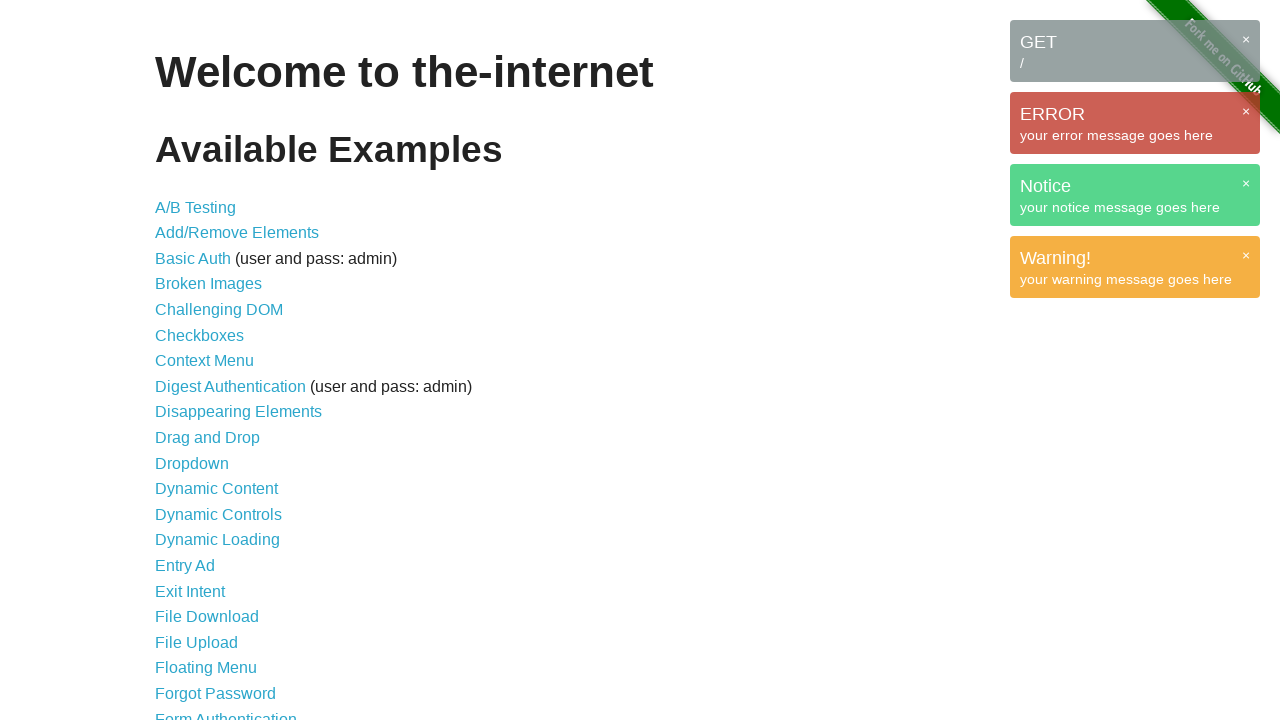

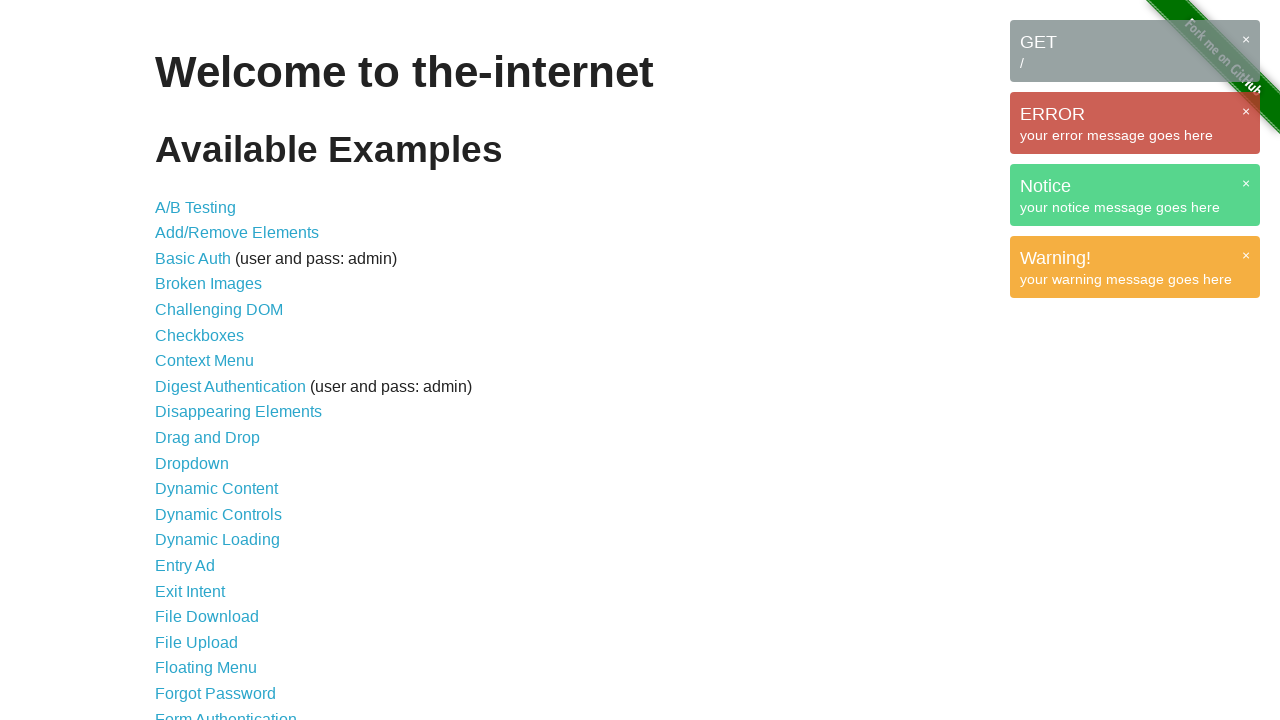